Tests a basic demo form by filling in a name field and a registration name field with sample text values.

Starting URL: https://prafpawar11.github.io/basicdemo.html

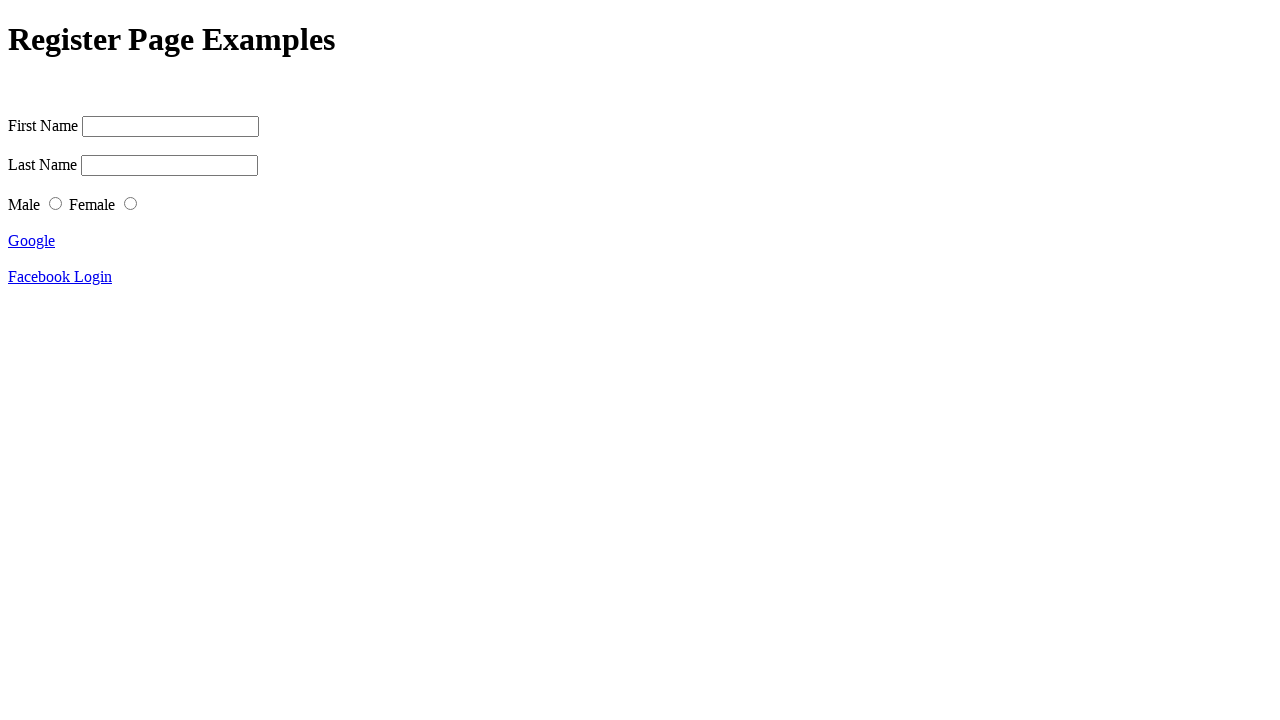

Filled name field with 'Selenium' on input[name='name']
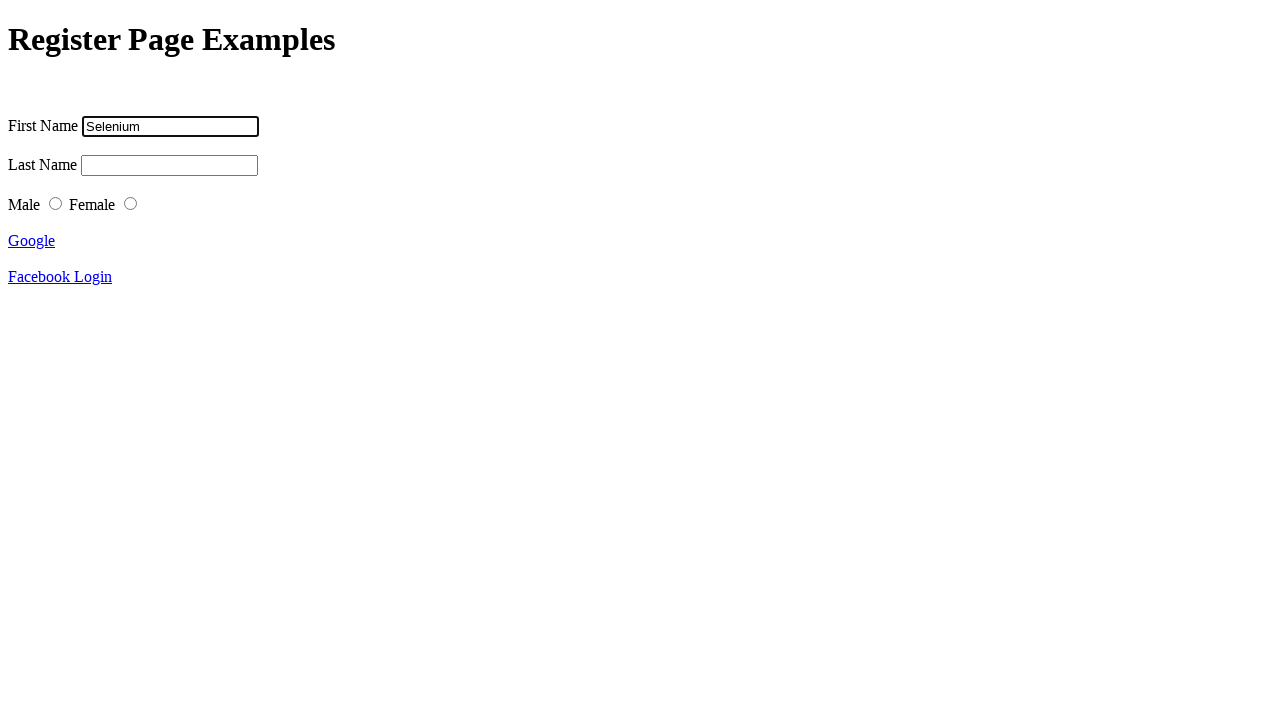

Filled registration name field with 'testing' on .regname
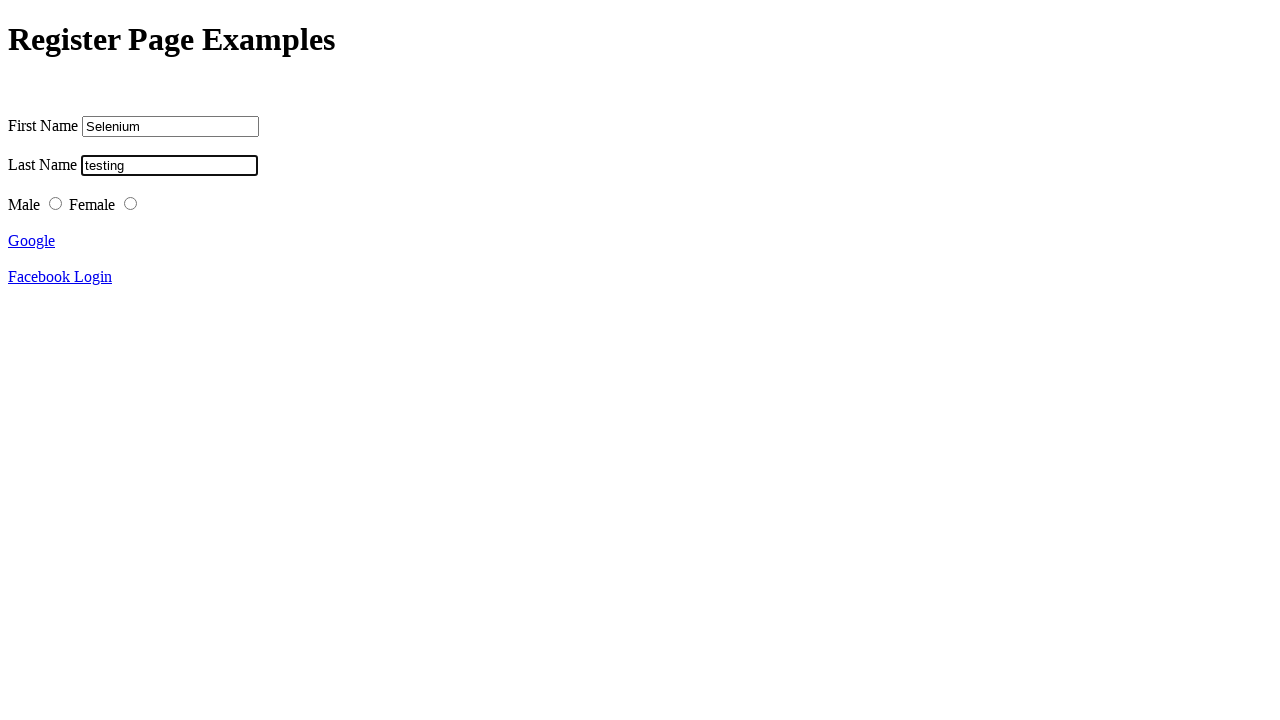

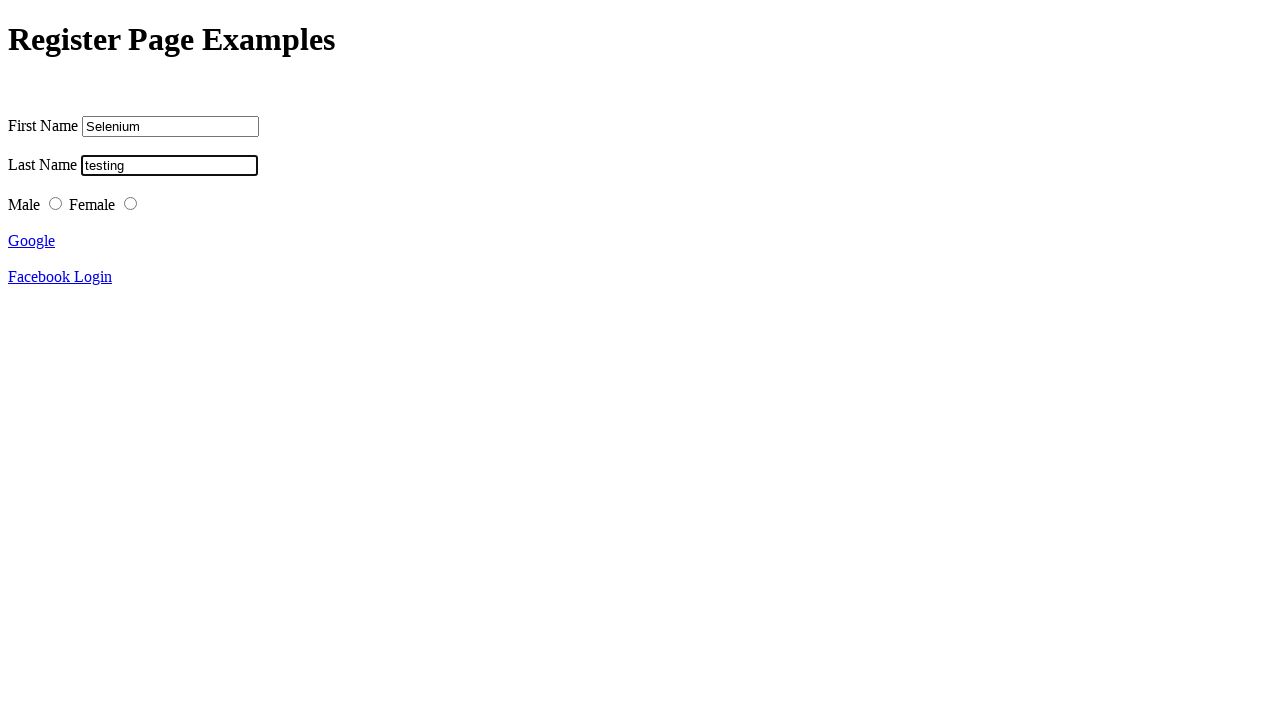